Tests drag and drop functionality by dragging an element and dropping it into a target area within an iframe

Starting URL: https://jqueryui.com/droppable/

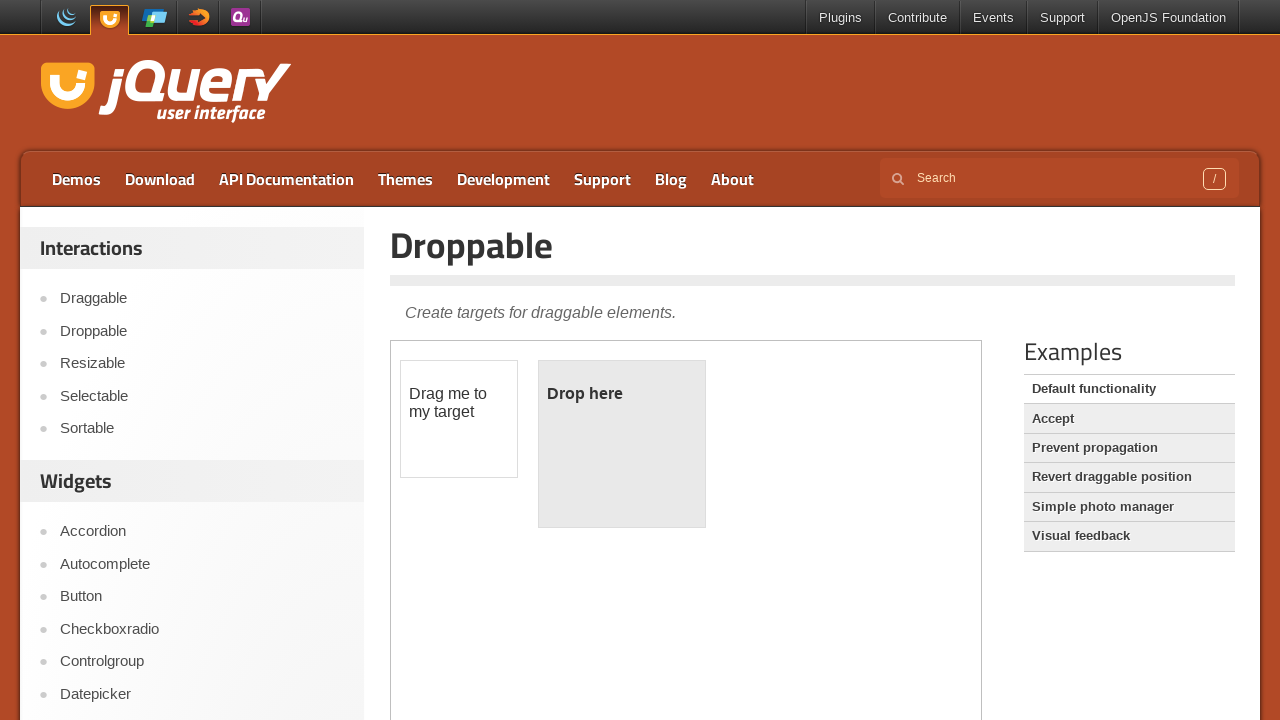

Located the first iframe containing drag and drop demo
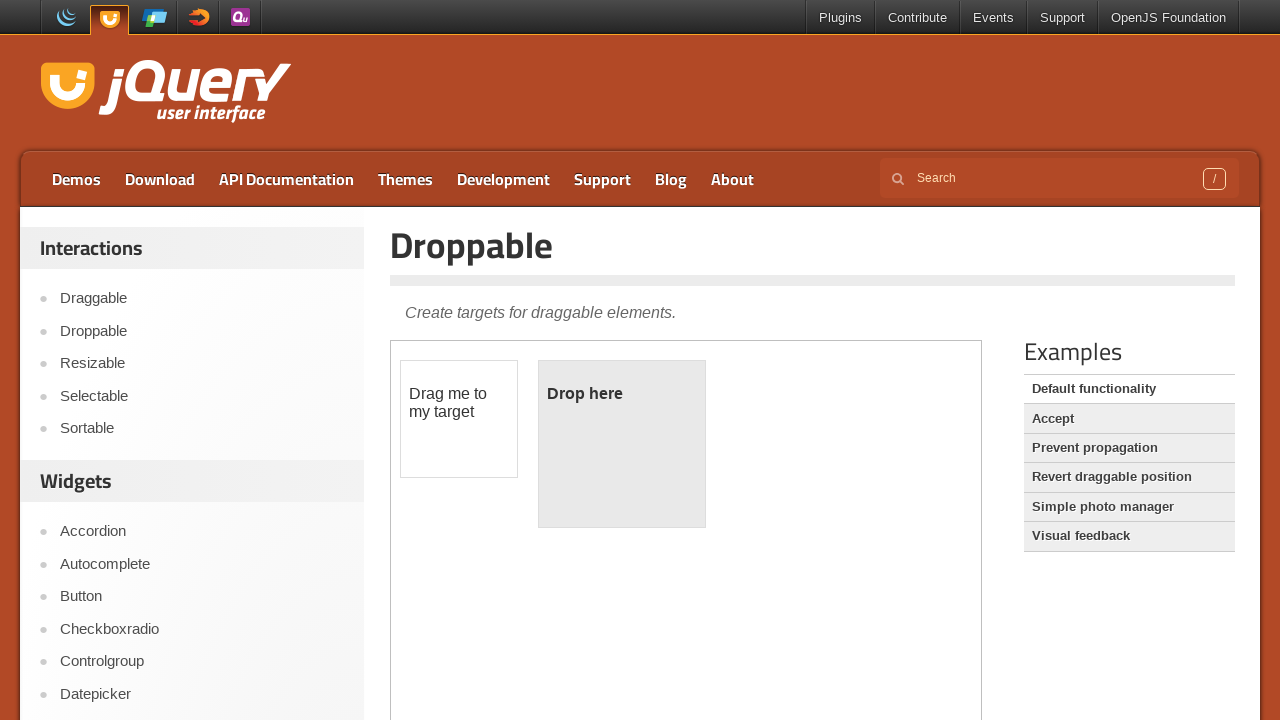

Located the draggable element with id 'draggable'
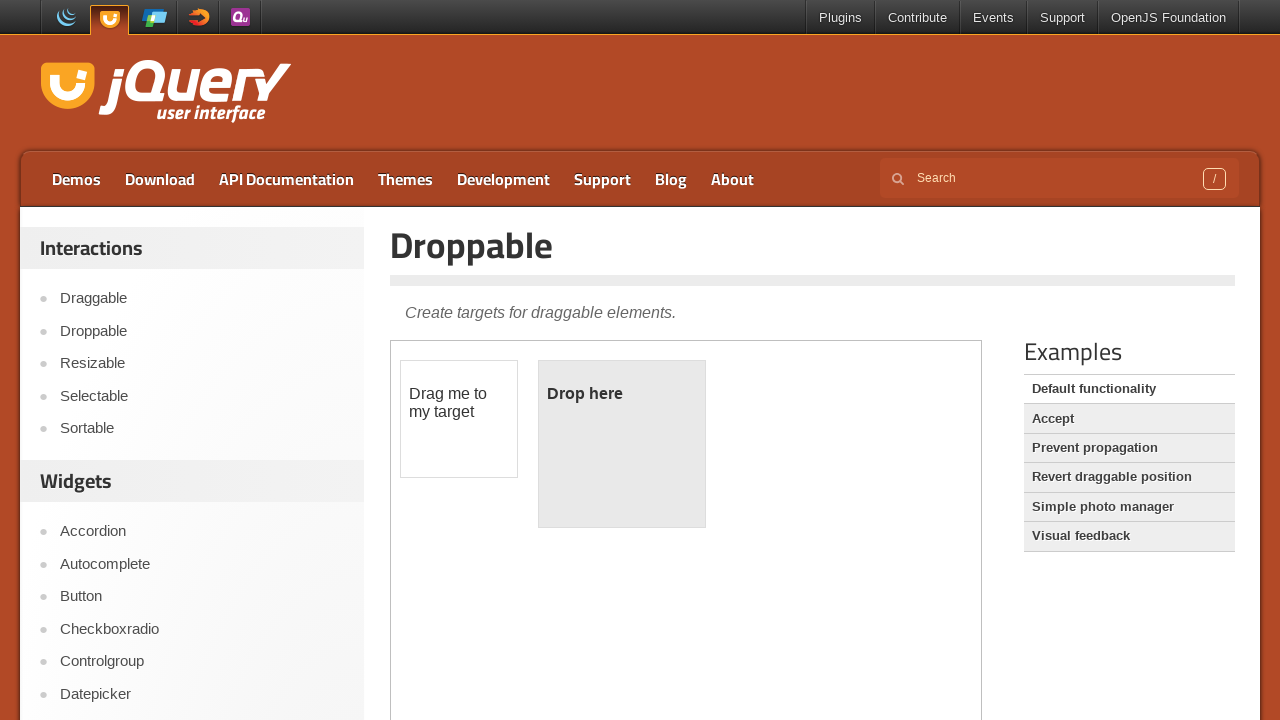

Located the droppable target area with id 'droppable'
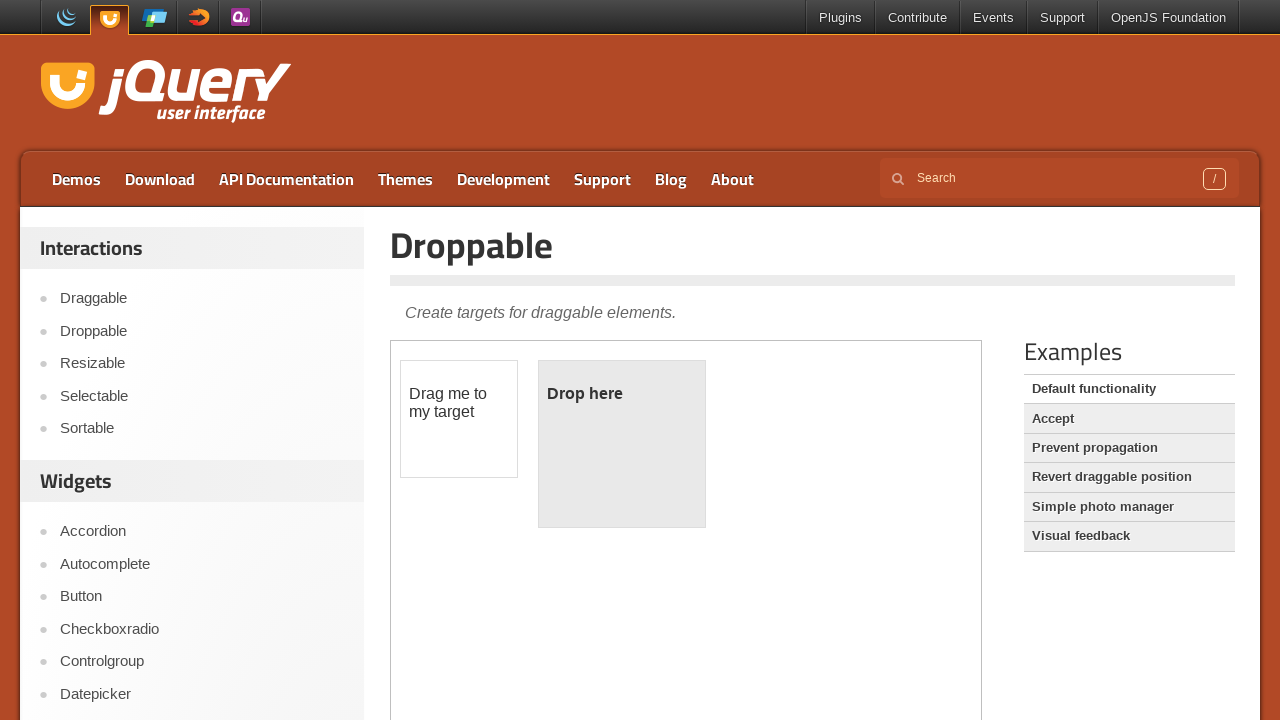

Dragged the element from draggable area to droppable target at (622, 444)
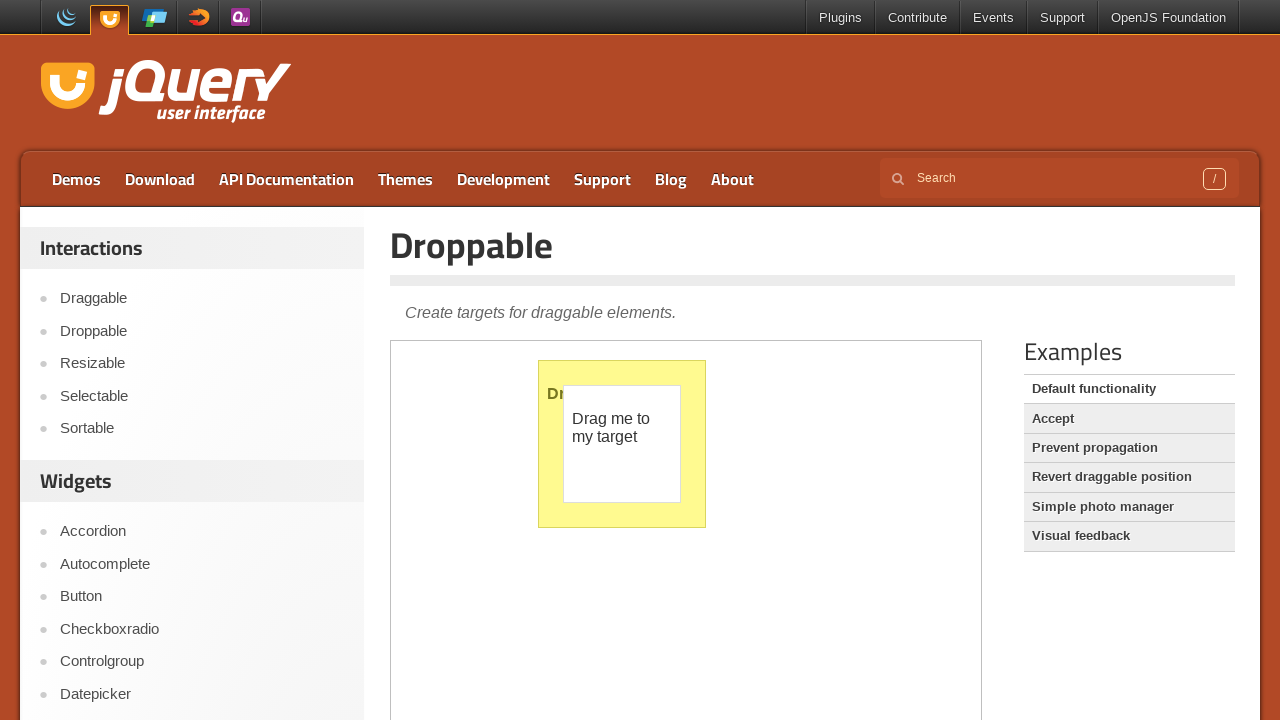

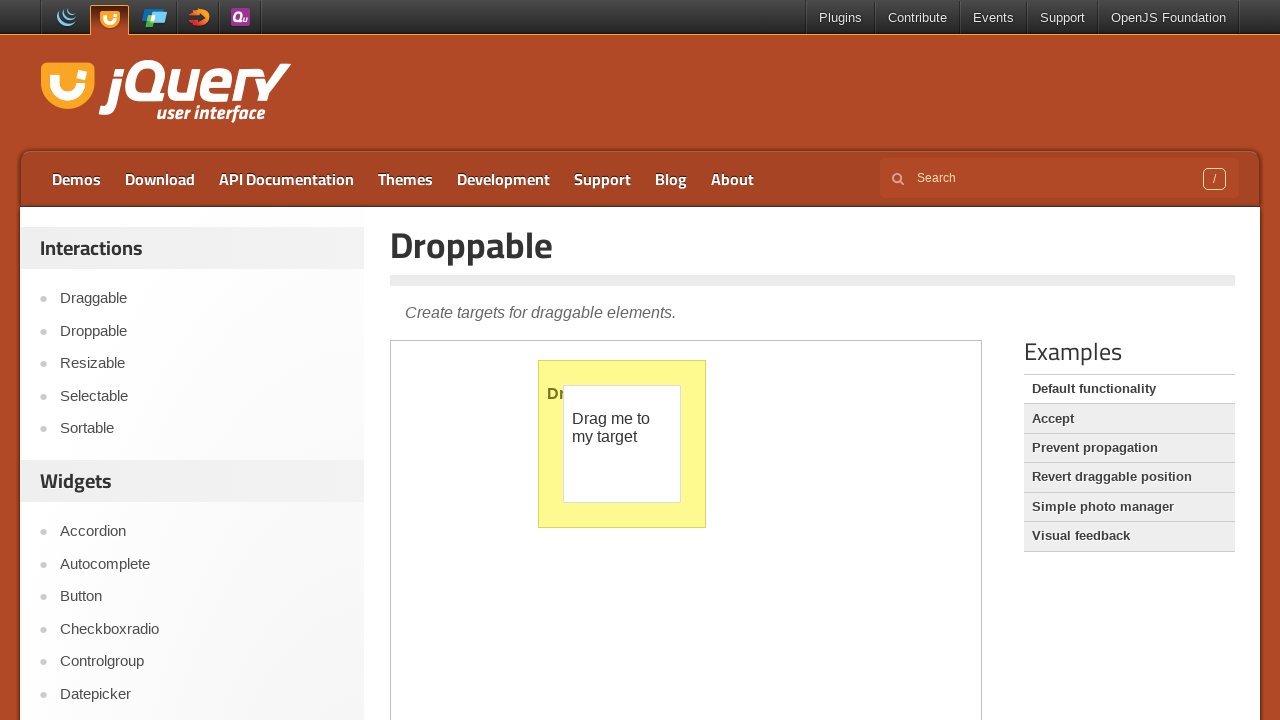